Tests sending a tab key press to the currently focused element using keyboard action and verifies the page displays the correct key that was pressed.

Starting URL: http://the-internet.herokuapp.com/key_presses

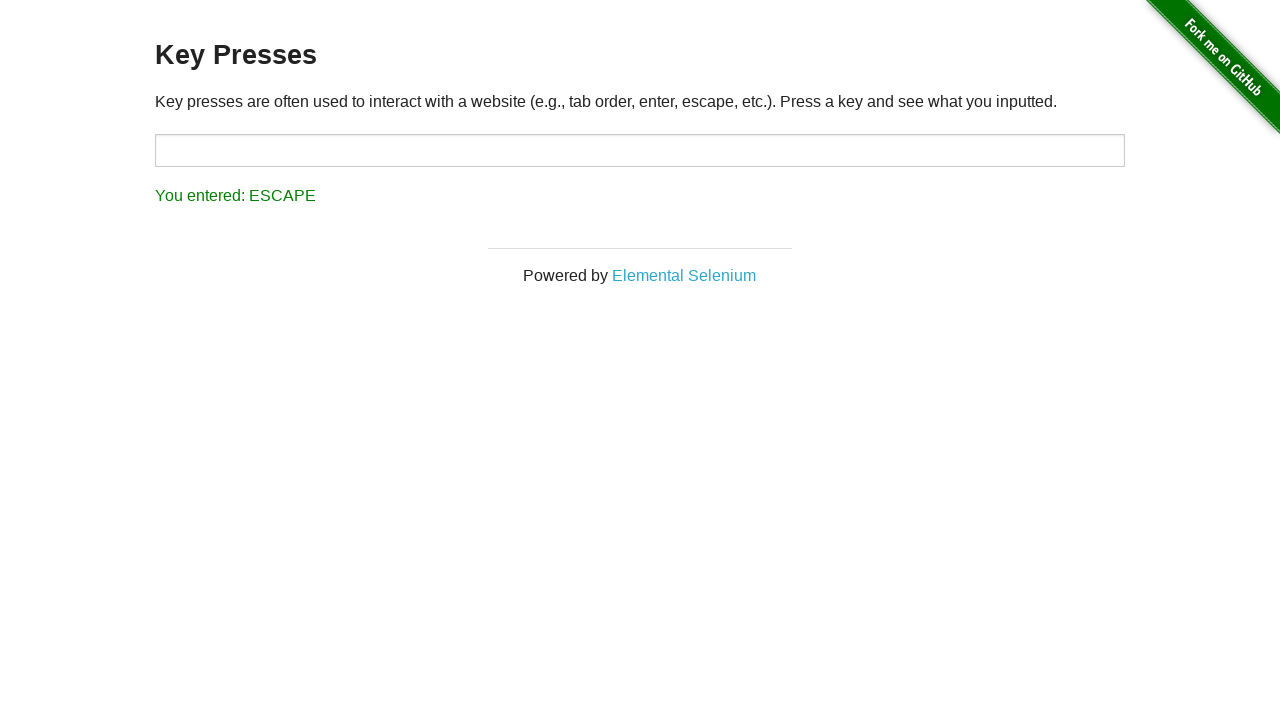

Pressed Tab key on the currently focused element
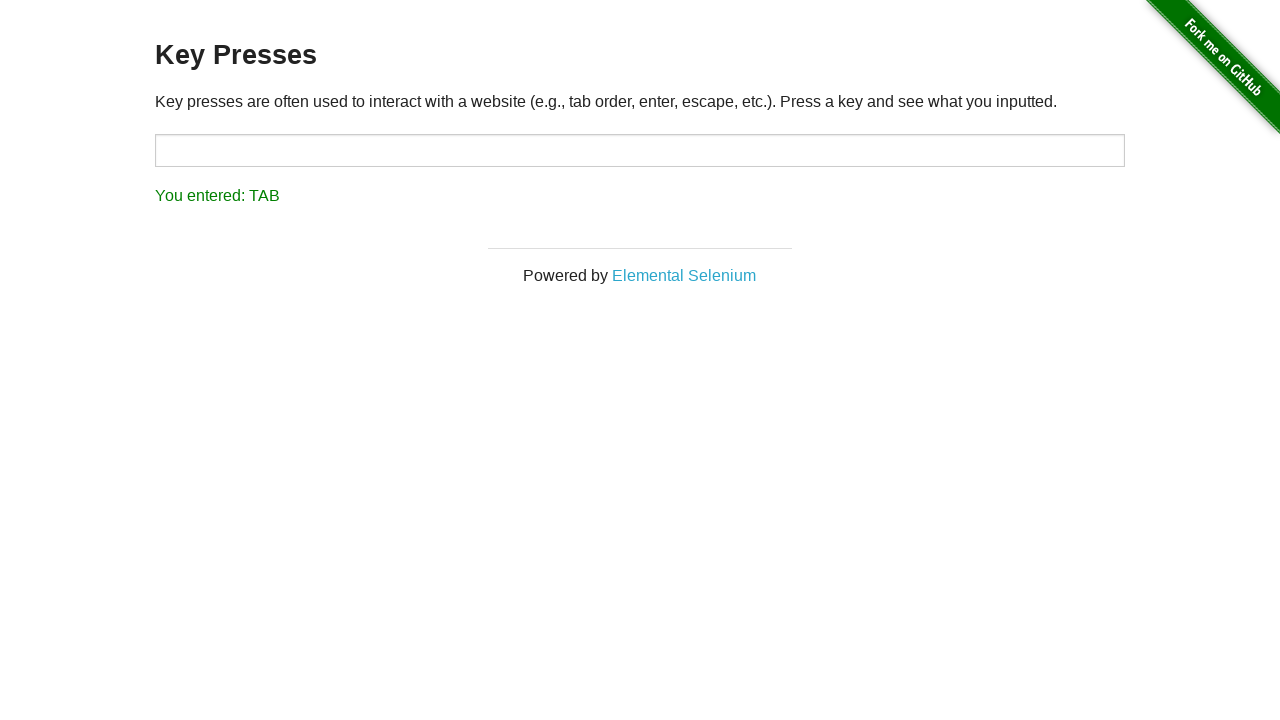

Result element loaded after Tab key press
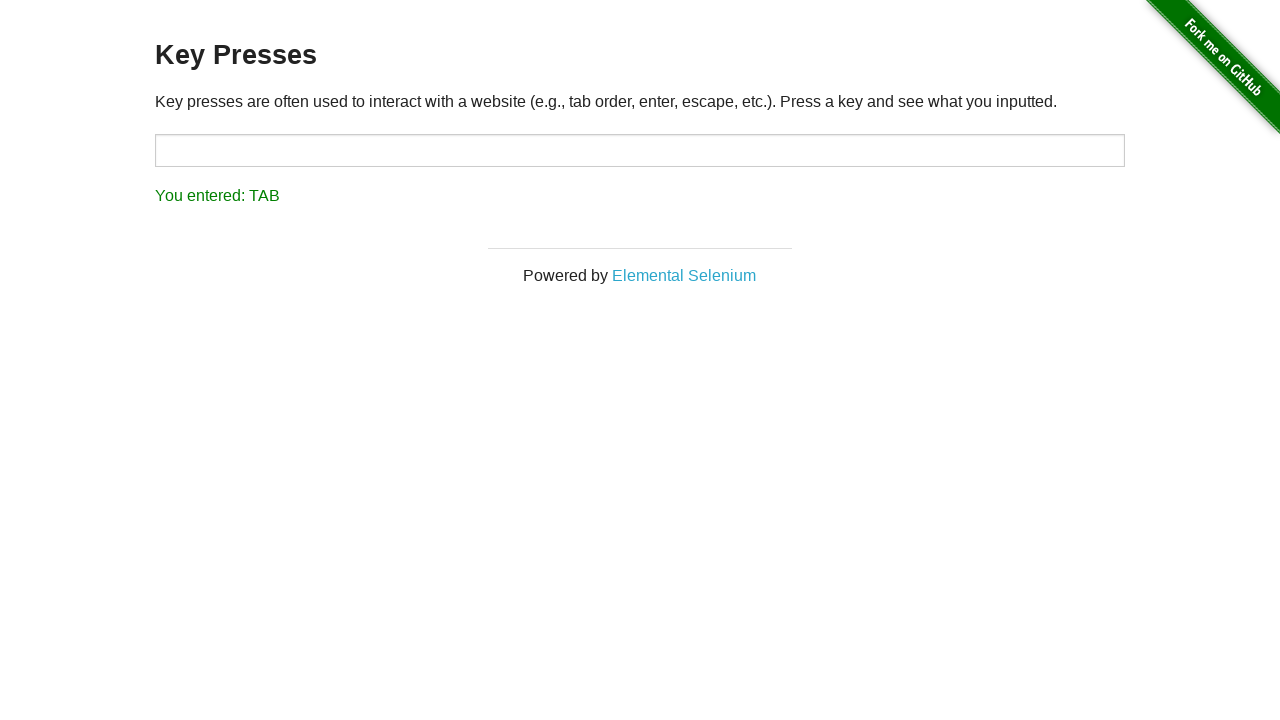

Retrieved result text: 'You entered: TAB'
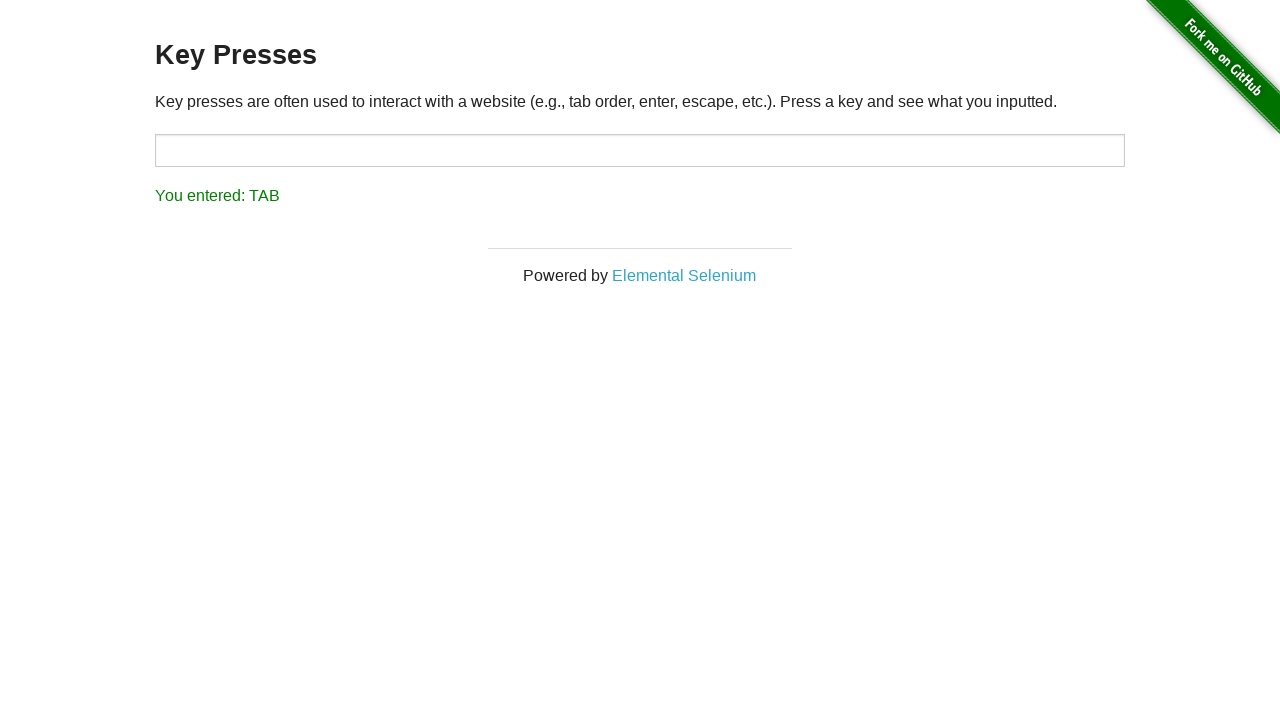

Verified that page correctly displays 'You entered: TAB'
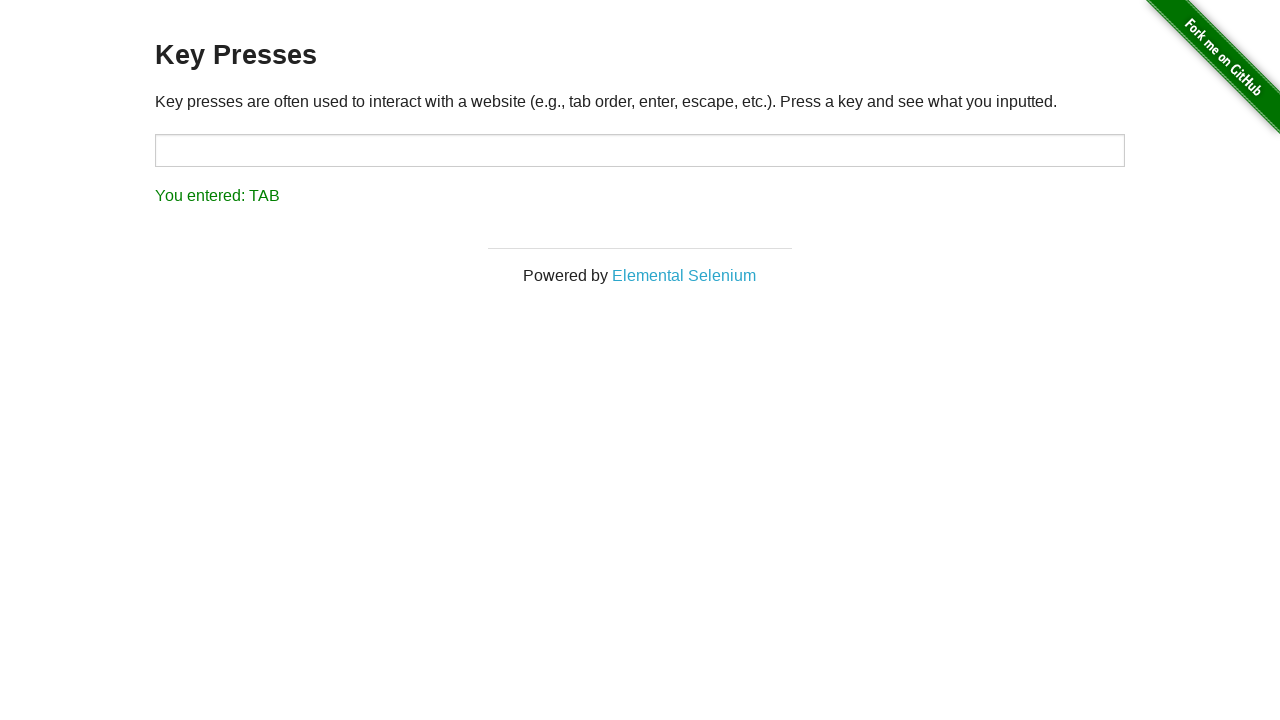

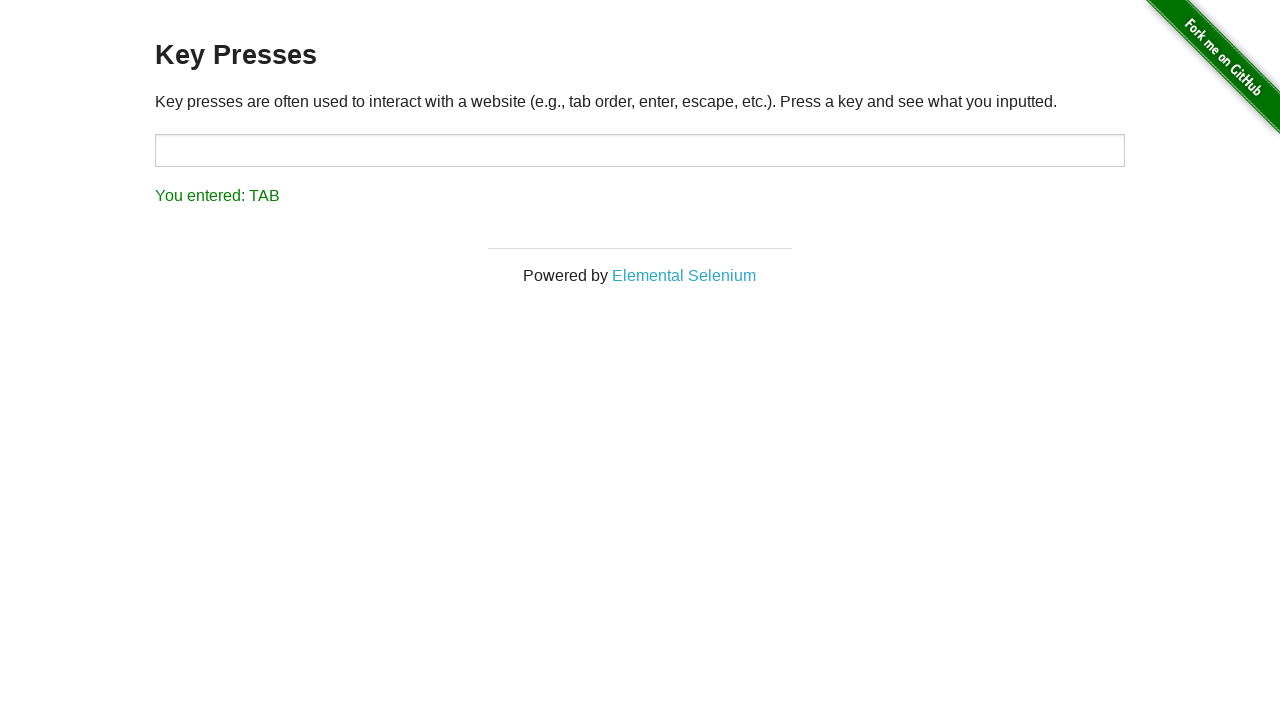